Tests alert handling functionality by triggering both regular alerts and confirmation dialogs, accepting the first and dismissing the second

Starting URL: https://rahulshettyacademy.com/AutomationPractice/

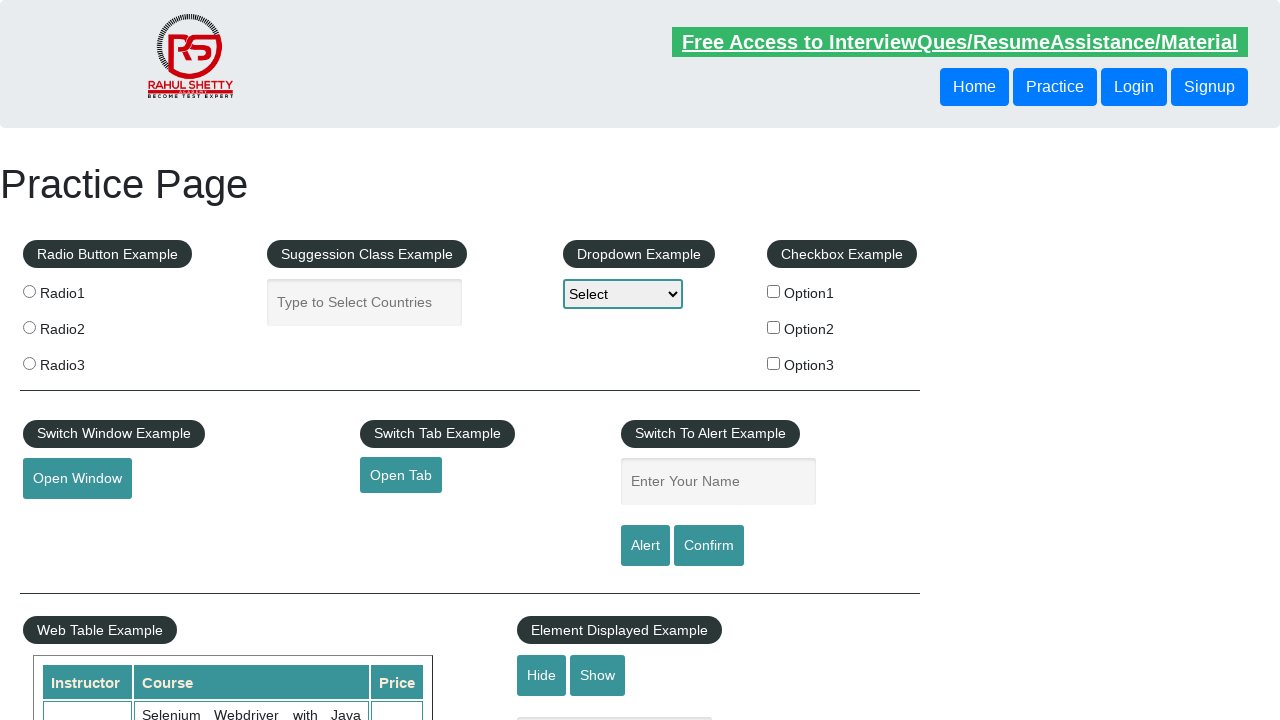

Filled name field with 'Sreekar' on #name
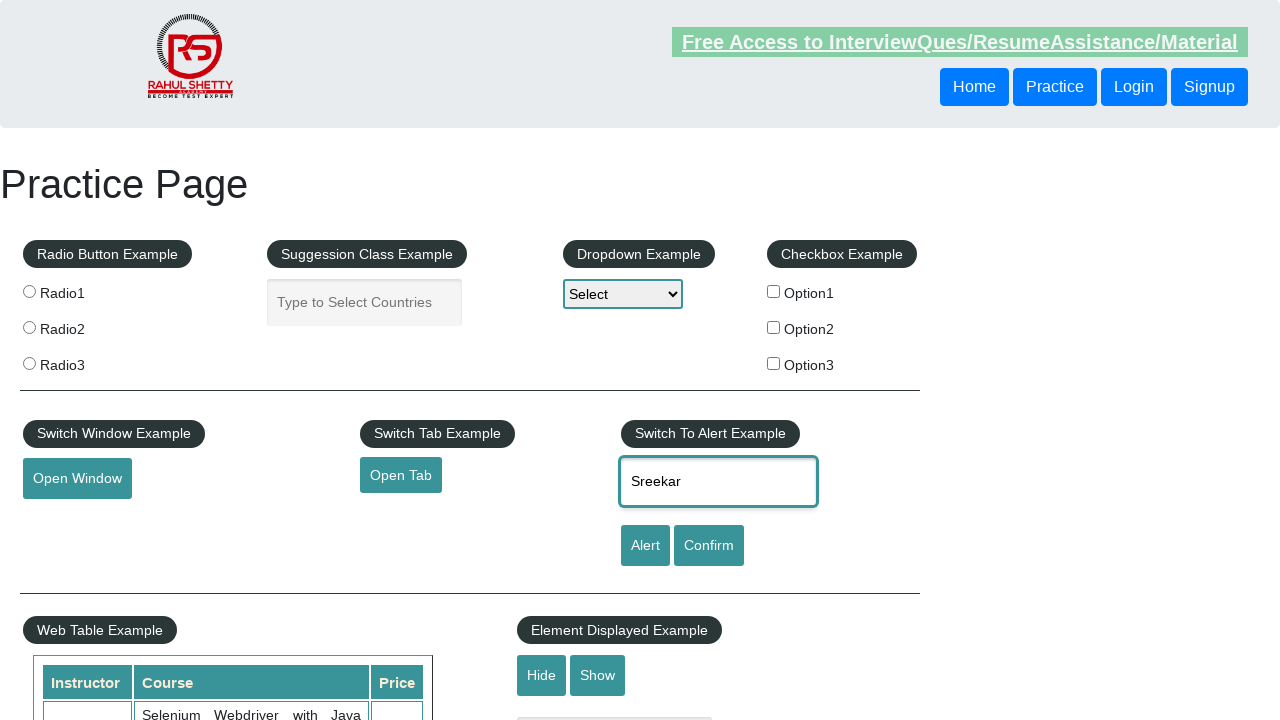

Clicked alert button to trigger regular alert at (645, 546) on #alertbtn
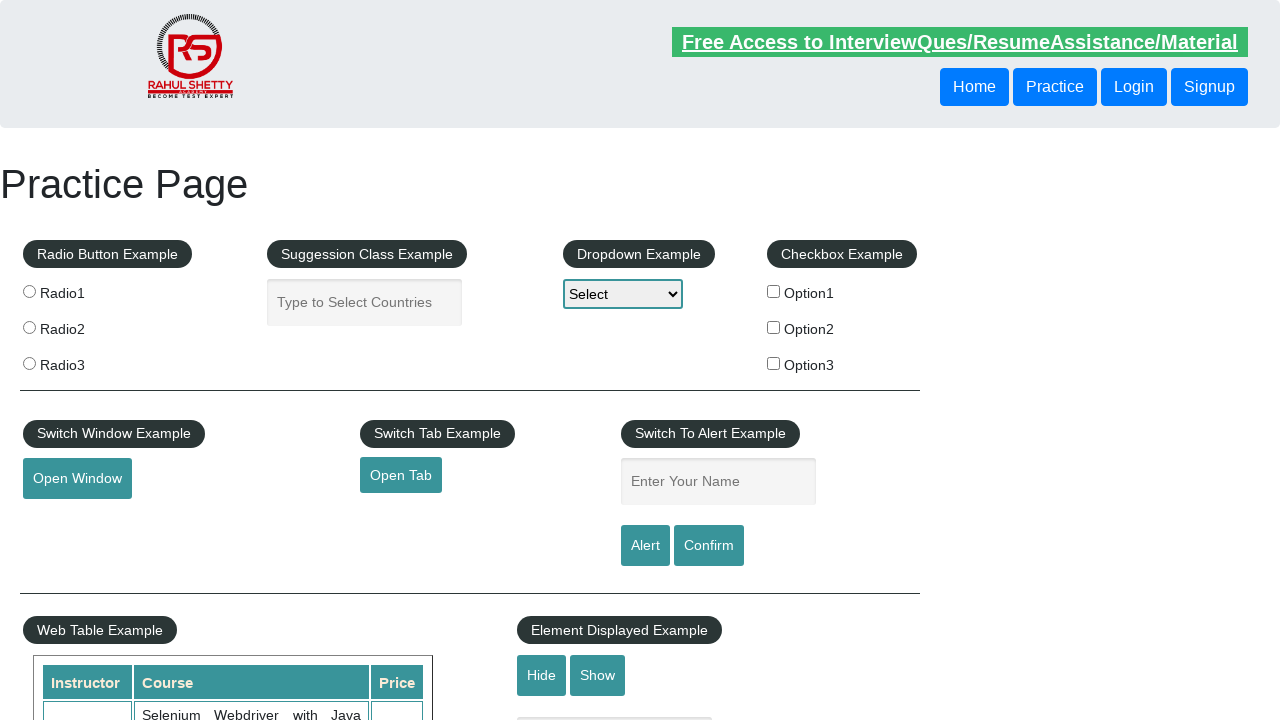

Set up dialog handler to accept alert
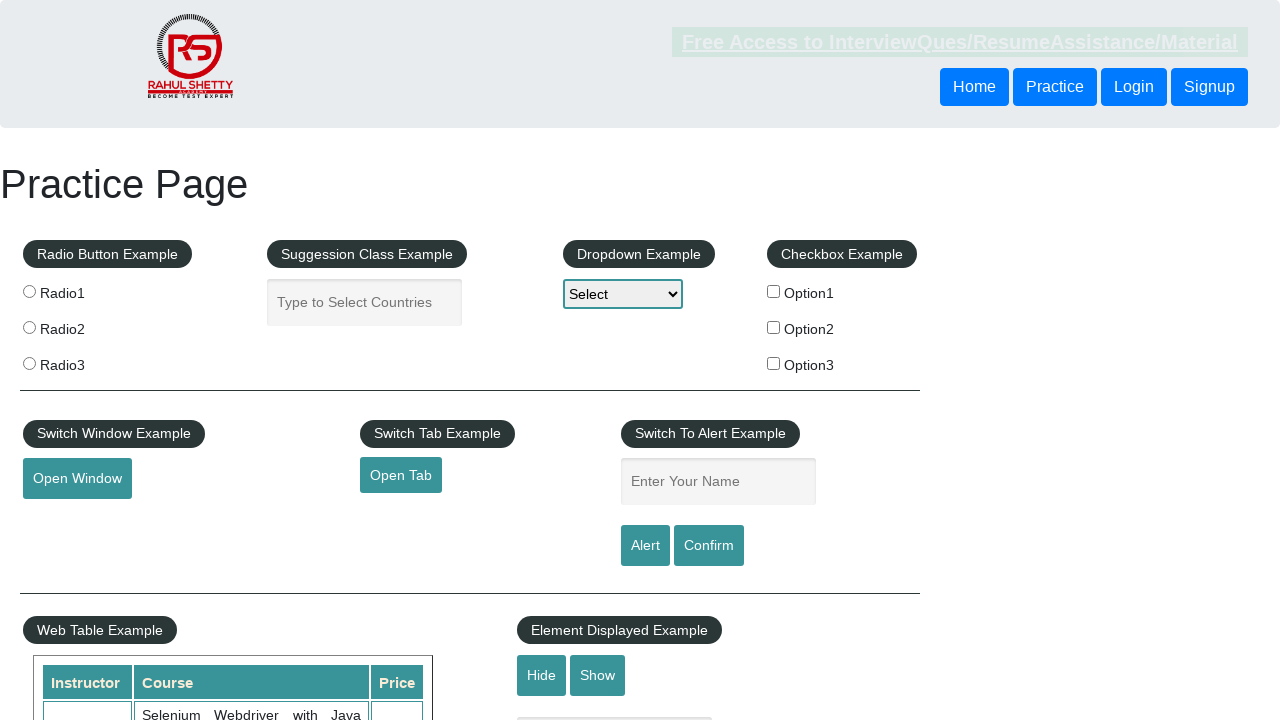

Filled name field with 'Reddy' on #name
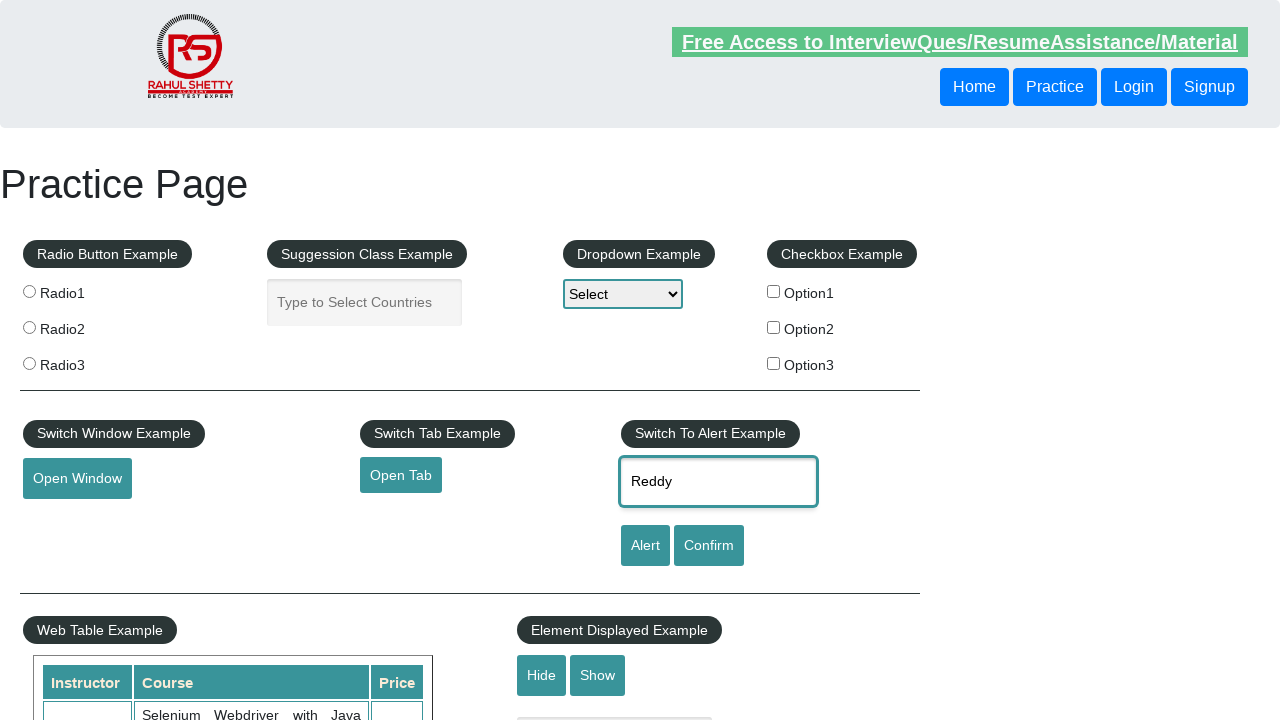

Set up dialog handler to dismiss confirmation dialog
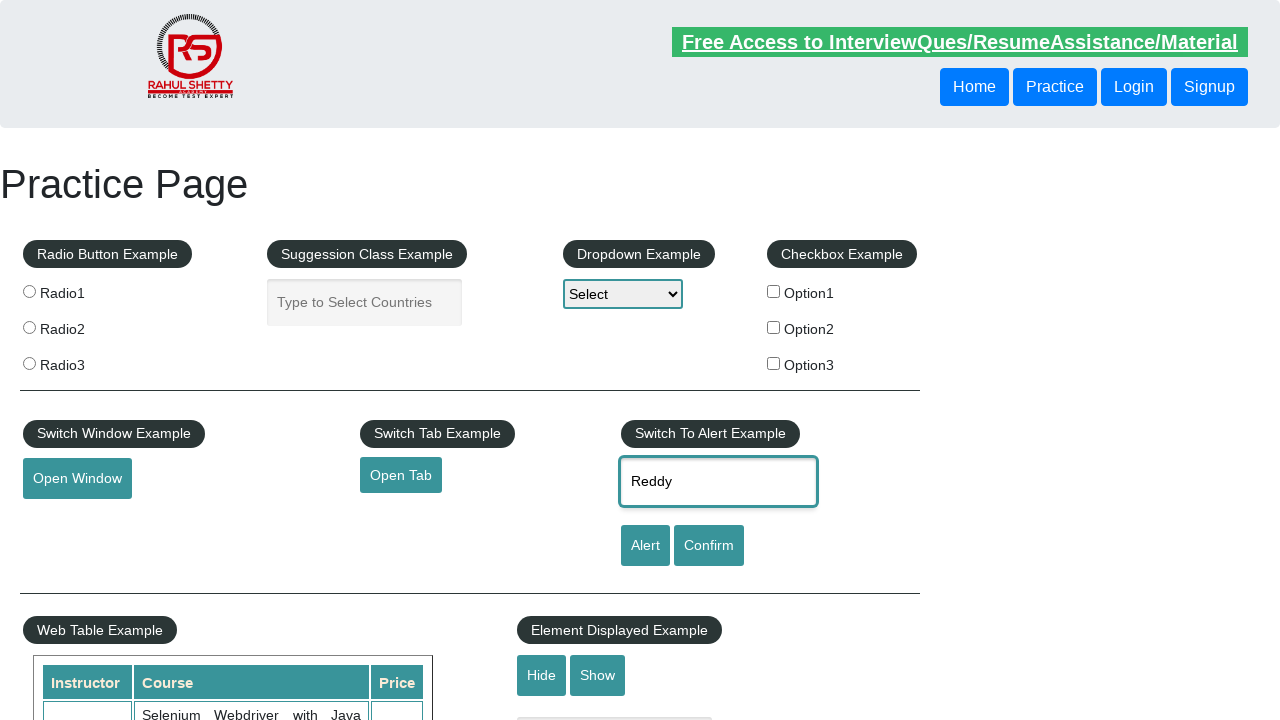

Clicked confirm button to trigger confirmation dialog at (709, 546) on #confirmbtn
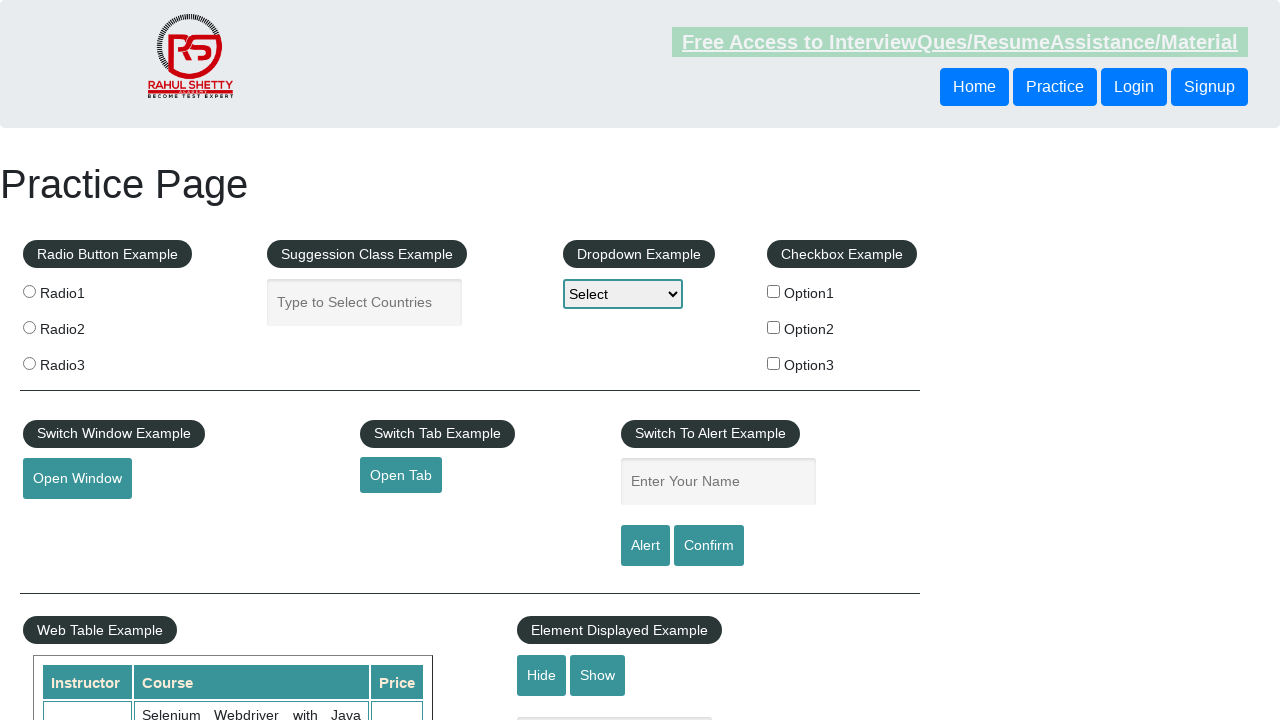

Waited 500ms for dialog handling to complete
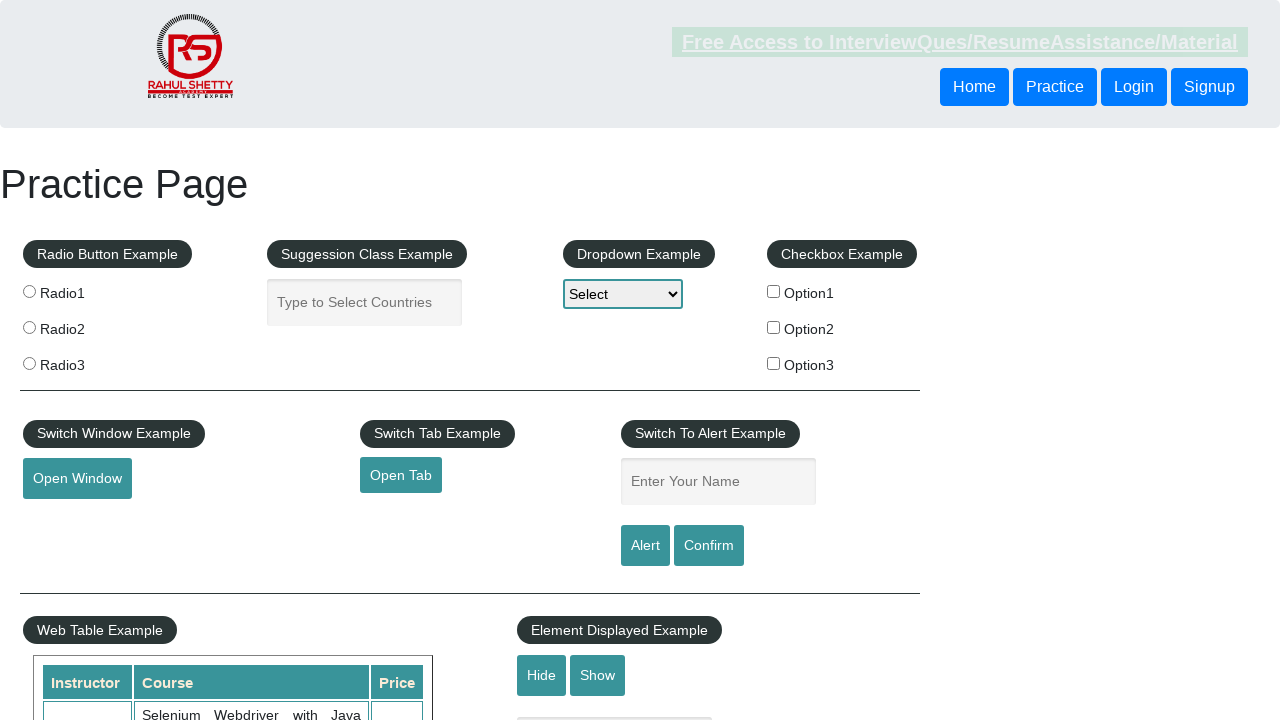

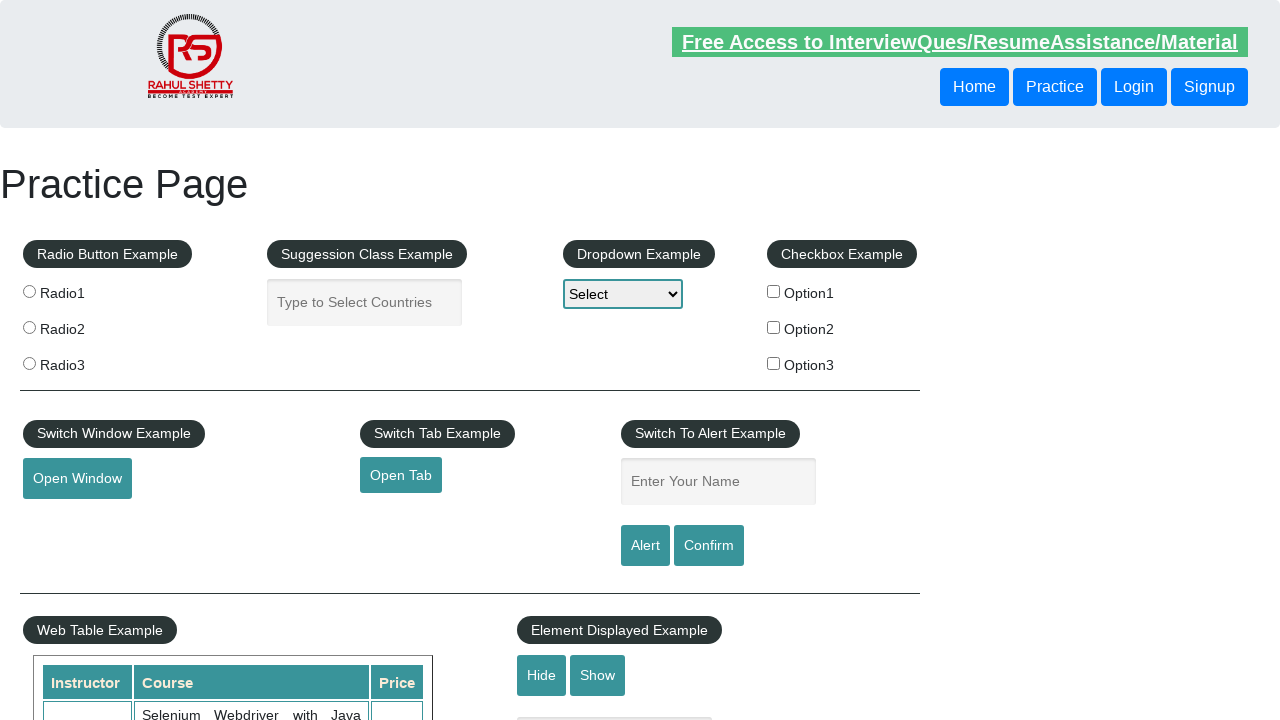